Tests that the Clear completed button displays the correct text

Starting URL: https://demo.playwright.dev/todomvc

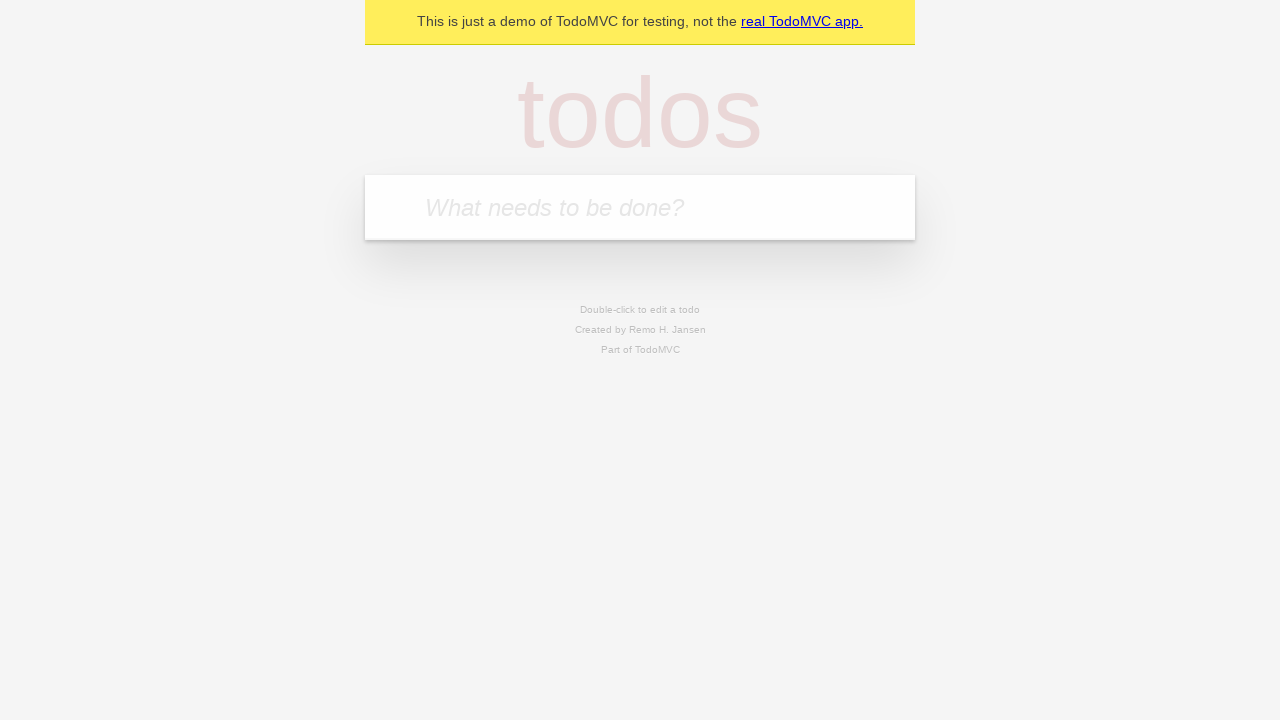

Filled todo input with 'buy some cheese' on internal:attr=[placeholder="What needs to be done?"i]
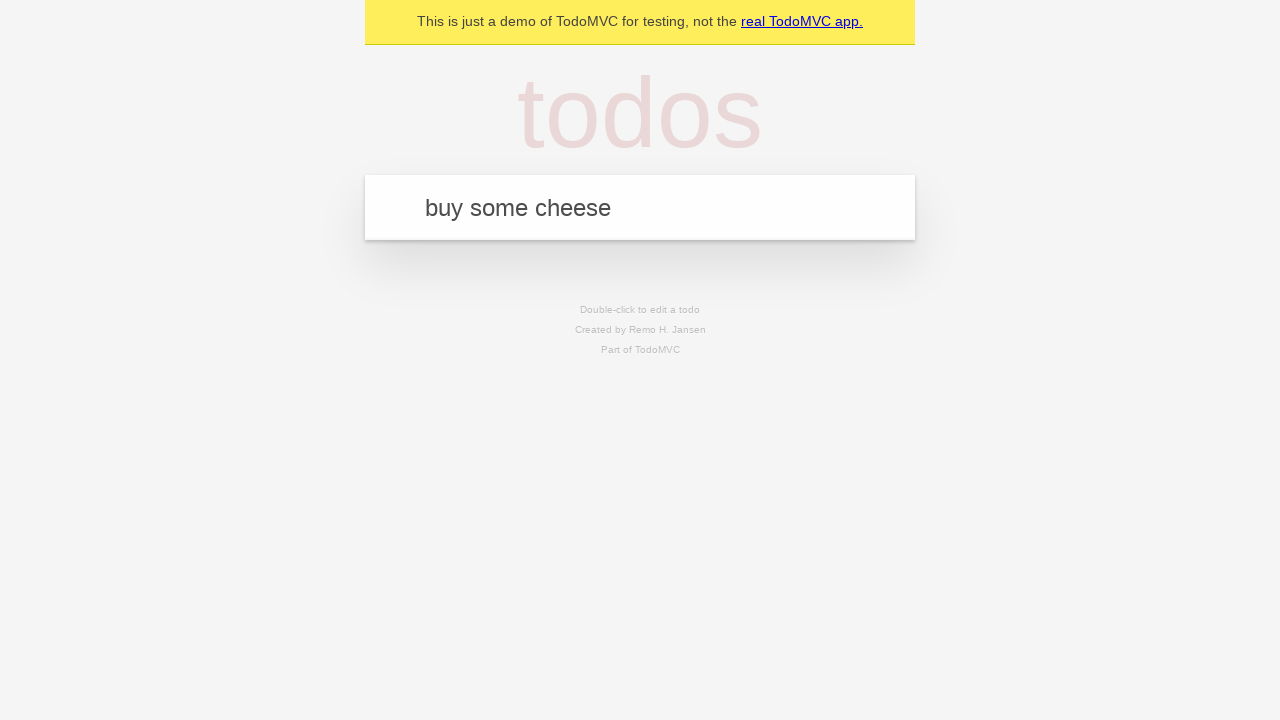

Pressed Enter to add todo 'buy some cheese' on internal:attr=[placeholder="What needs to be done?"i]
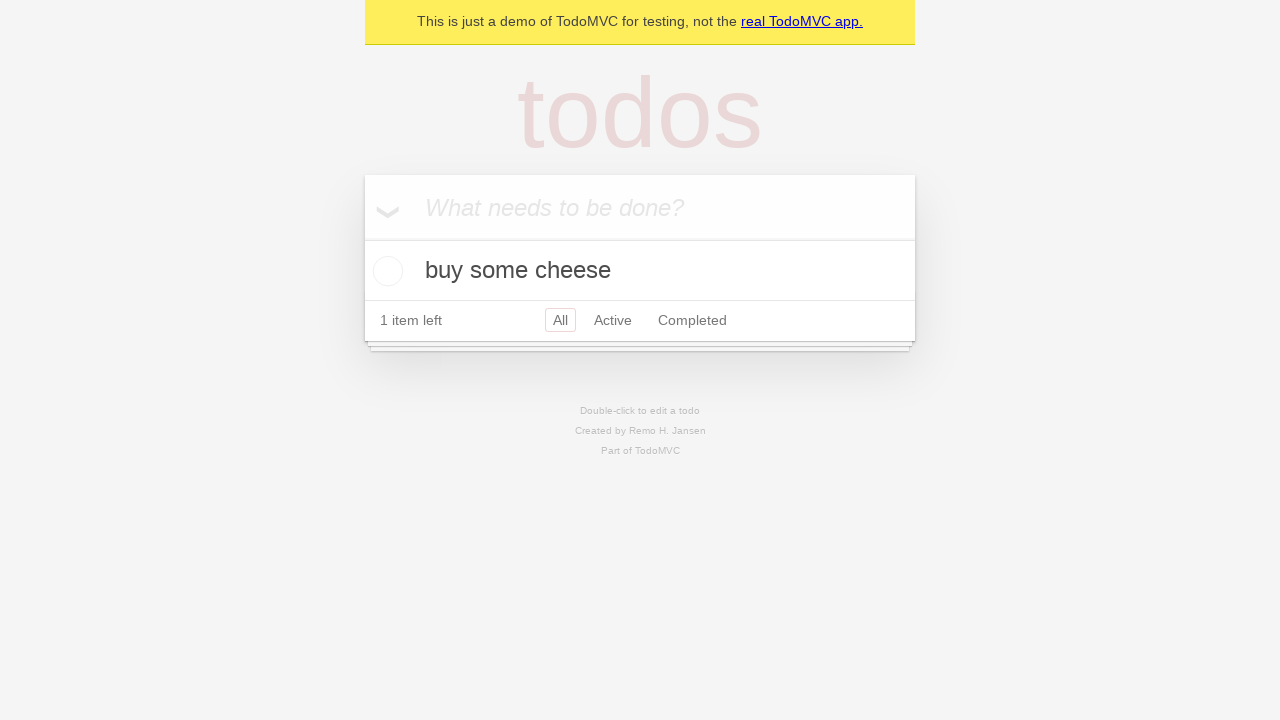

Filled todo input with 'feed the cat' on internal:attr=[placeholder="What needs to be done?"i]
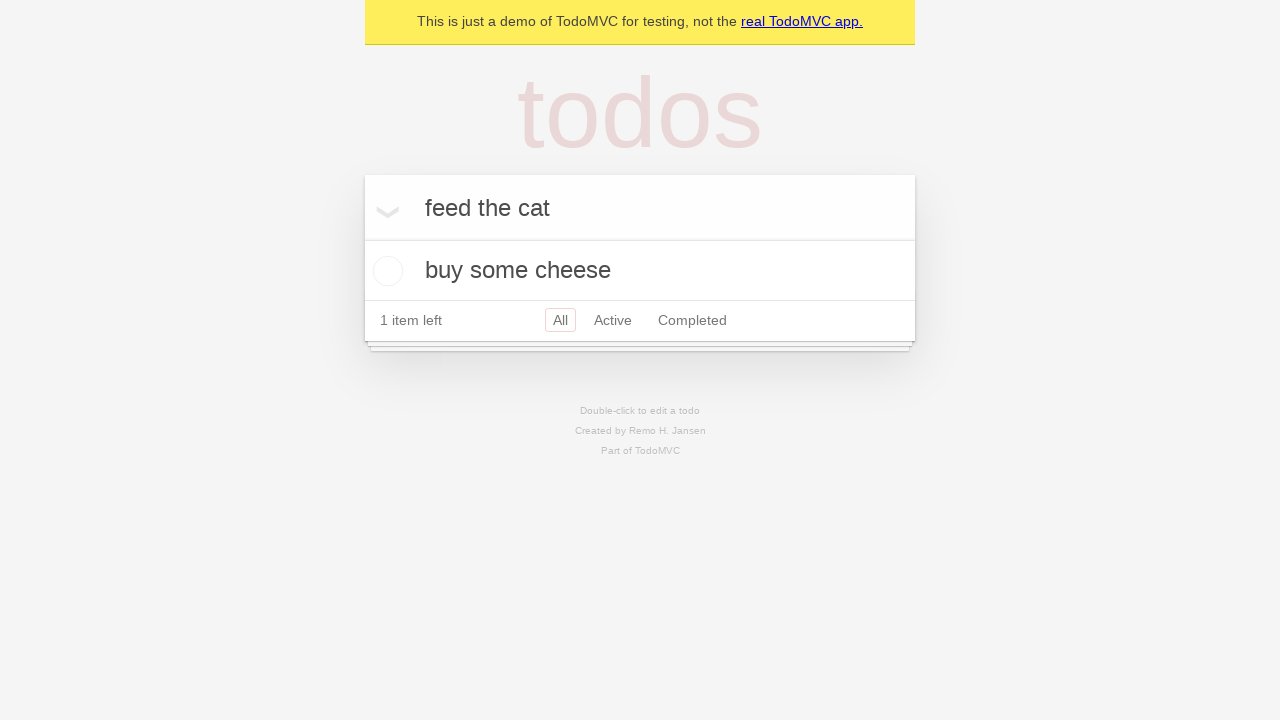

Pressed Enter to add todo 'feed the cat' on internal:attr=[placeholder="What needs to be done?"i]
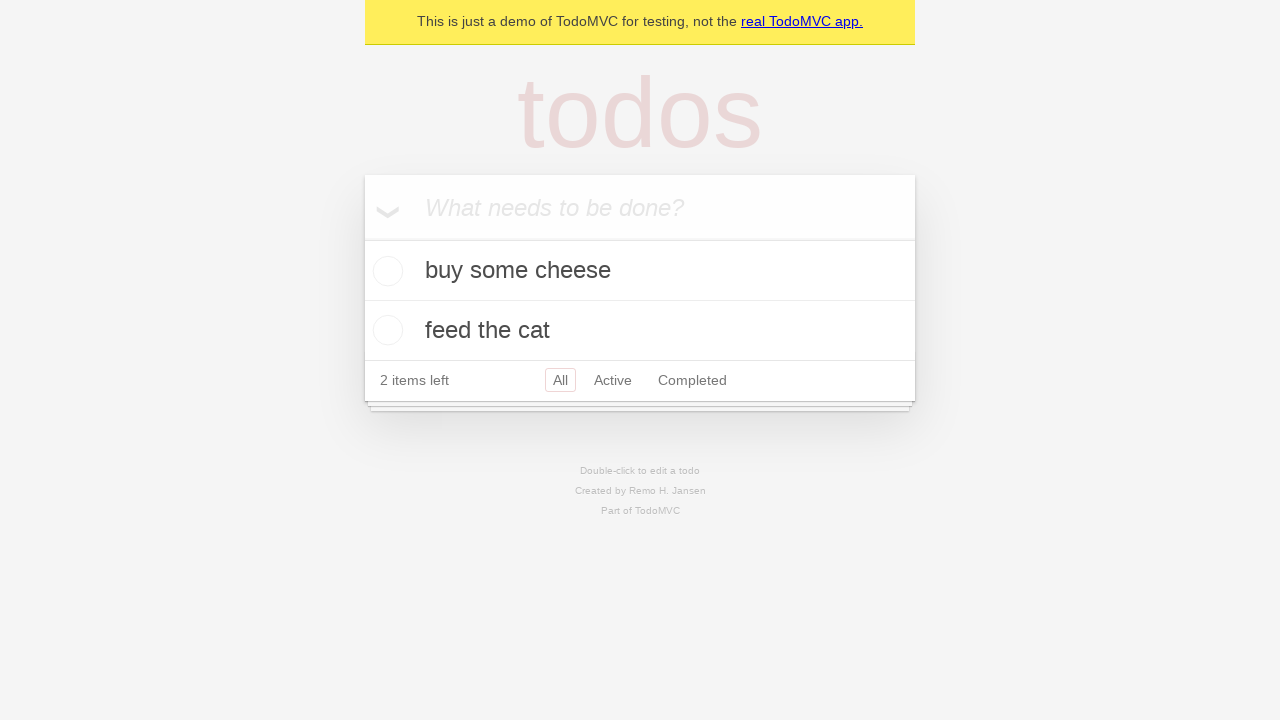

Filled todo input with 'book a doctors appointment' on internal:attr=[placeholder="What needs to be done?"i]
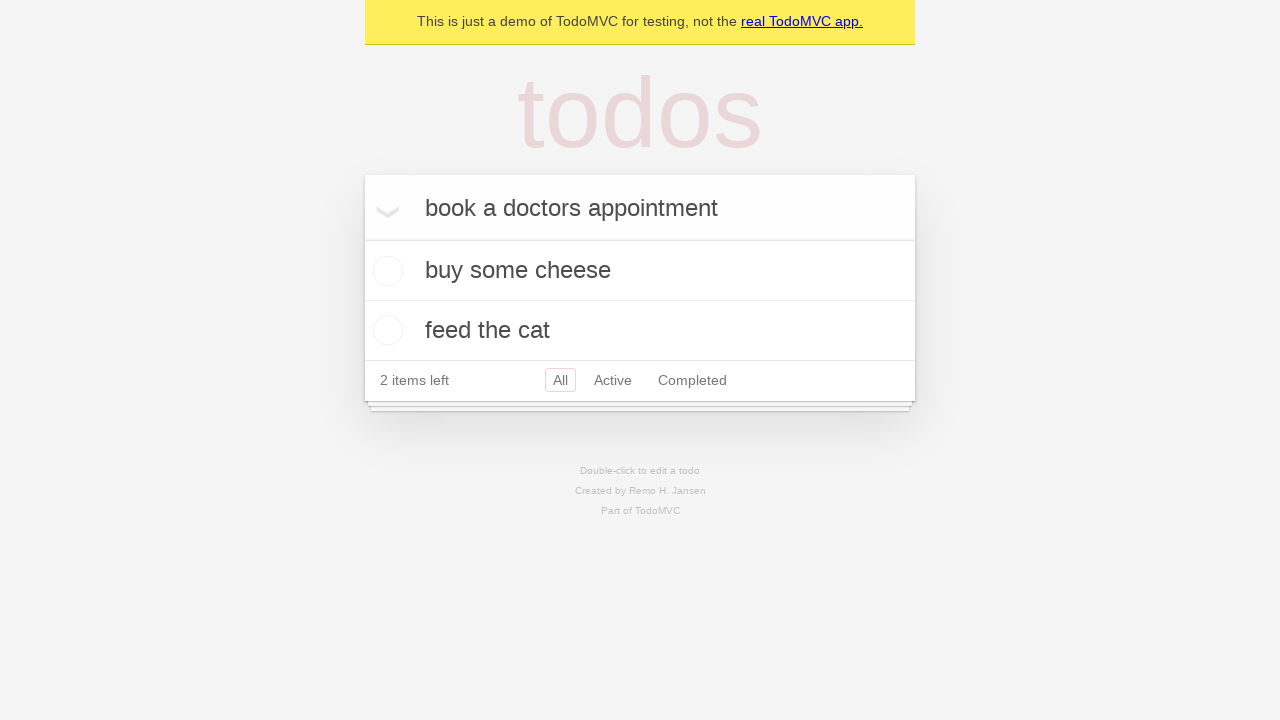

Pressed Enter to add todo 'book a doctors appointment' on internal:attr=[placeholder="What needs to be done?"i]
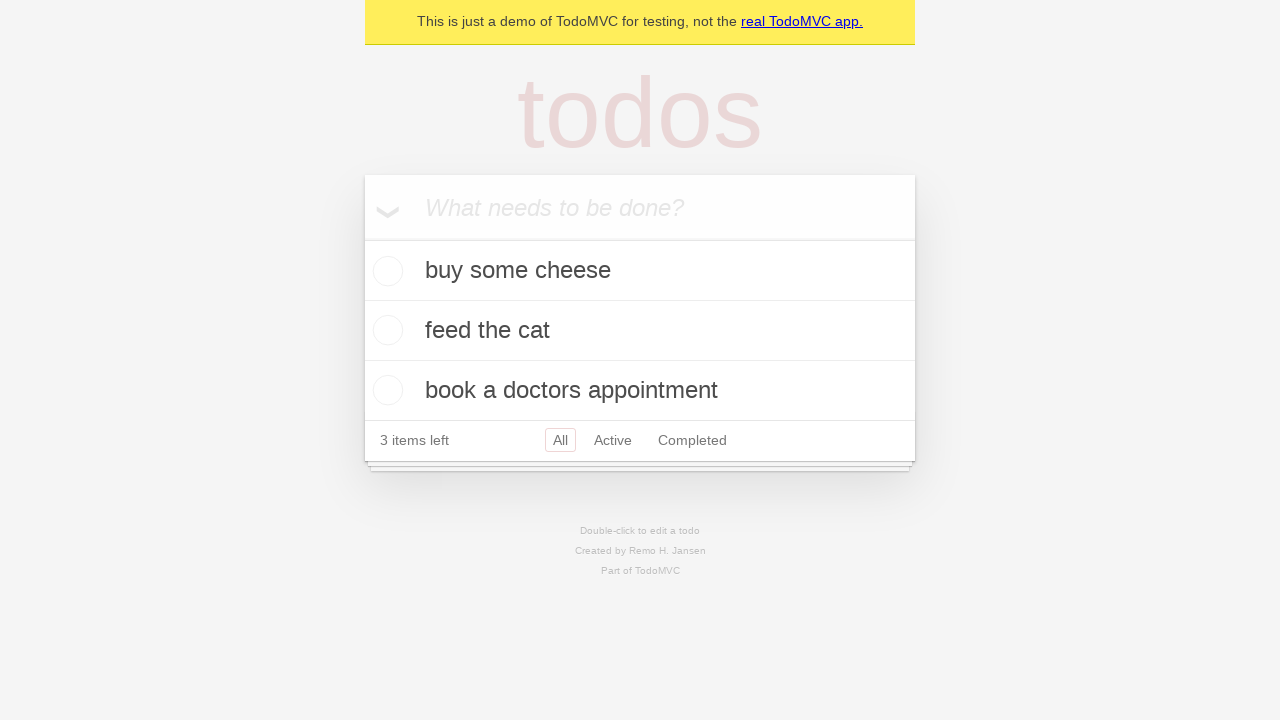

Waited for todo items to load
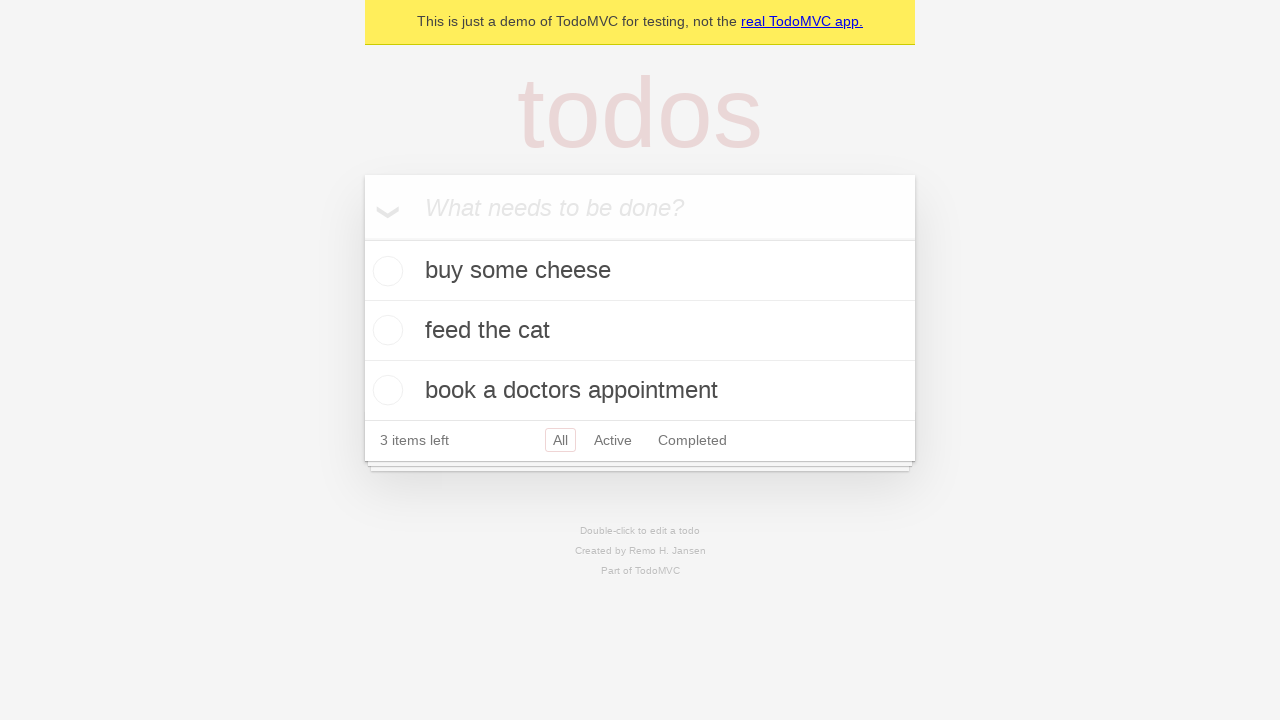

Checked the first todo item to mark it as completed at (385, 271) on .todo-list li .toggle >> nth=0
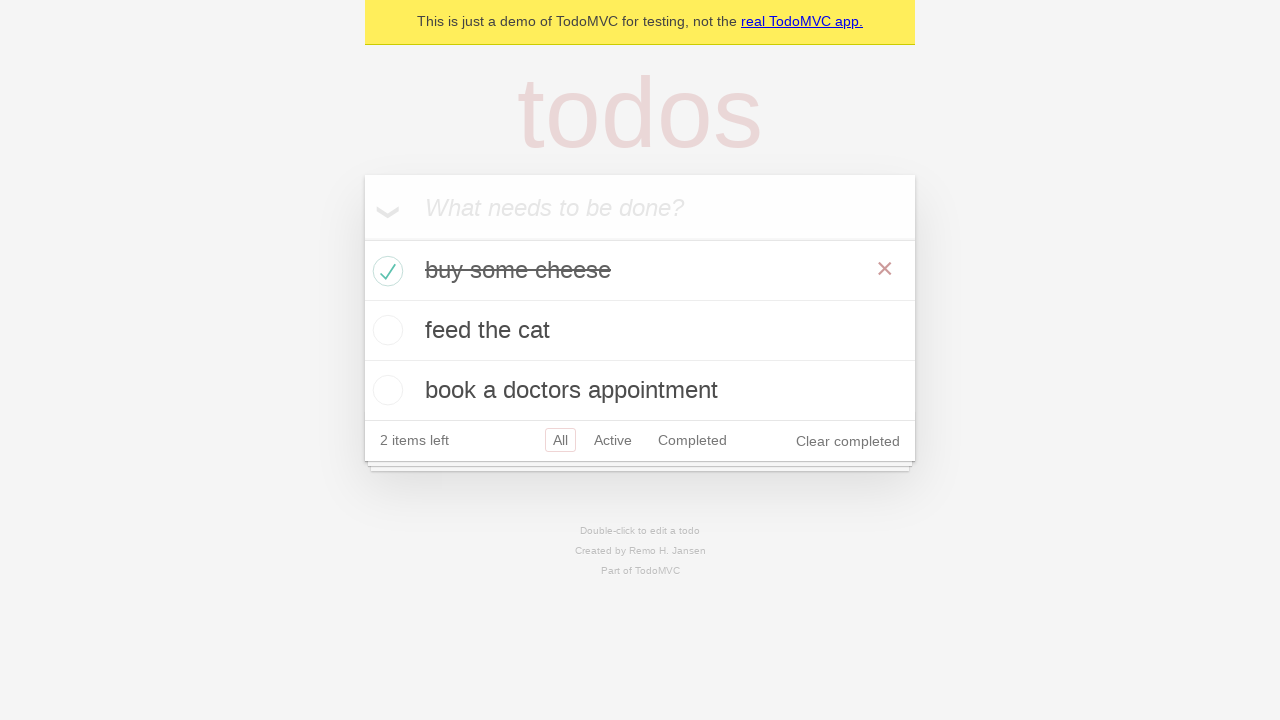

Verified 'Clear completed' button is visible and displays the correct text
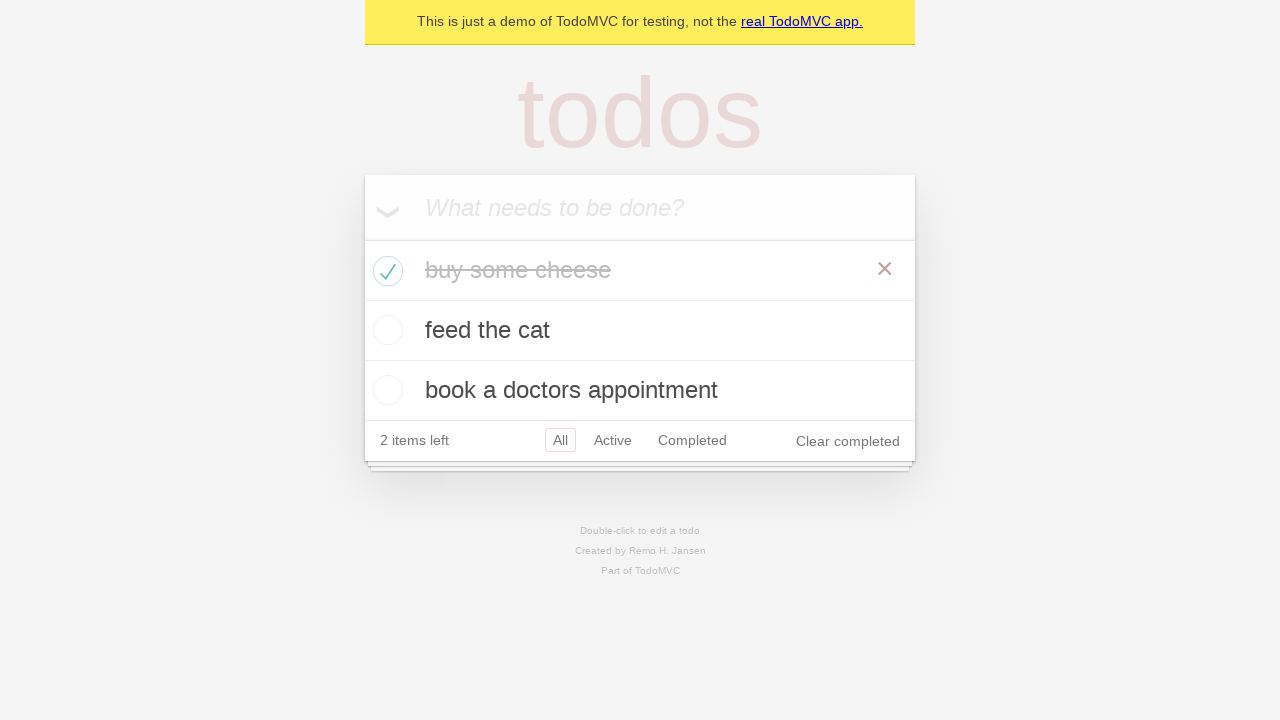

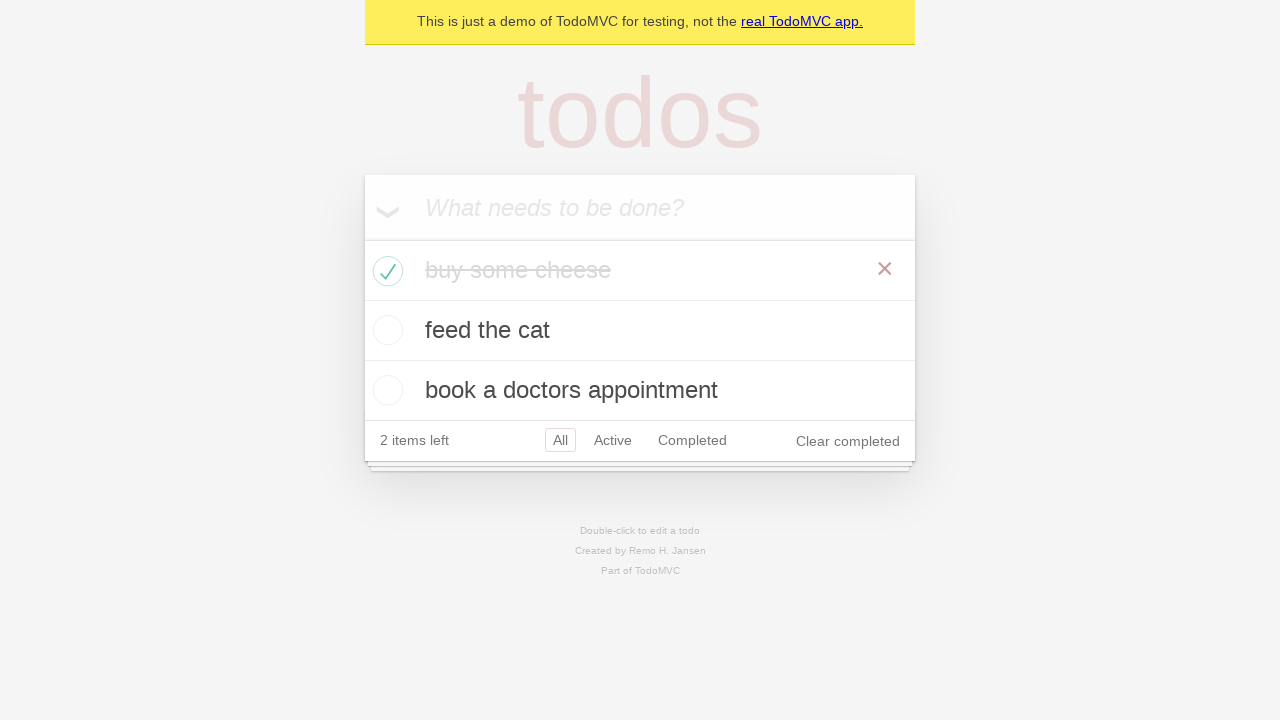